Tests handling of JavaScript alerts including simple alerts (accept), confirmation dialogs (dismiss), and prompt dialogs (enter text and accept) on a demo page.

Starting URL: https://the-internet.herokuapp.com/javascript_alerts

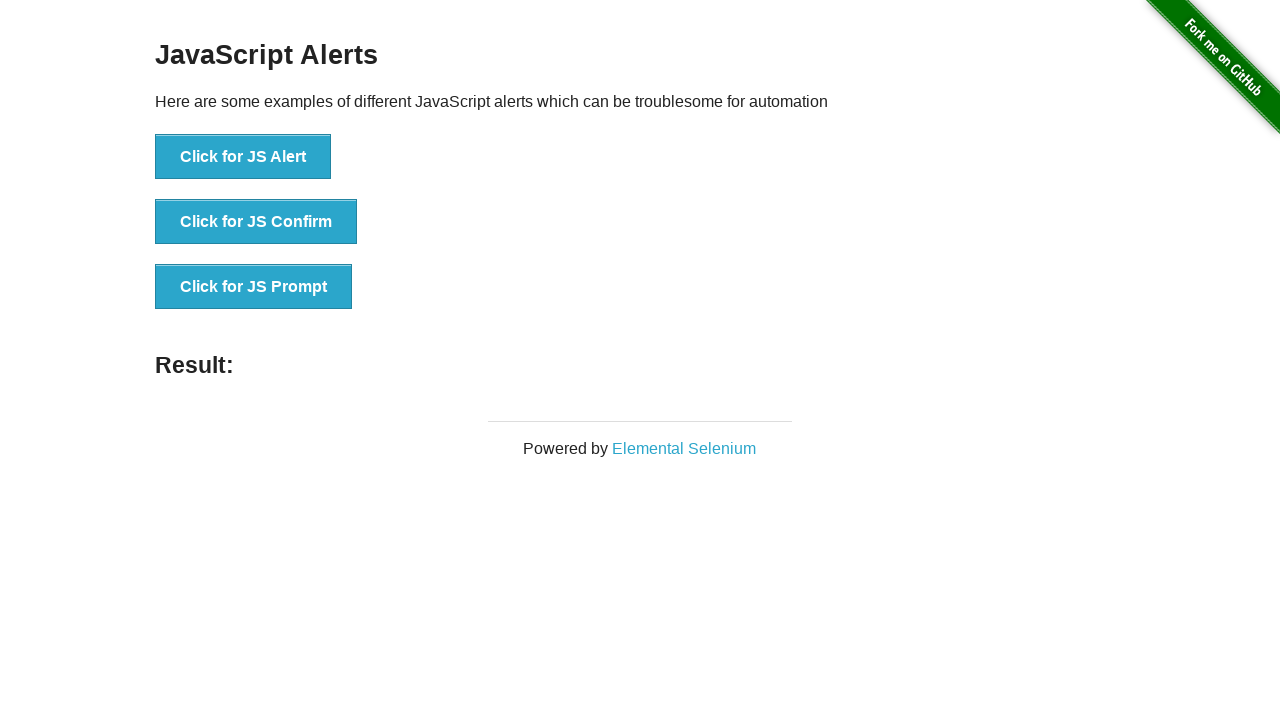

Clicked JS Alert button at (243, 157) on [onclick="jsAlert()"]
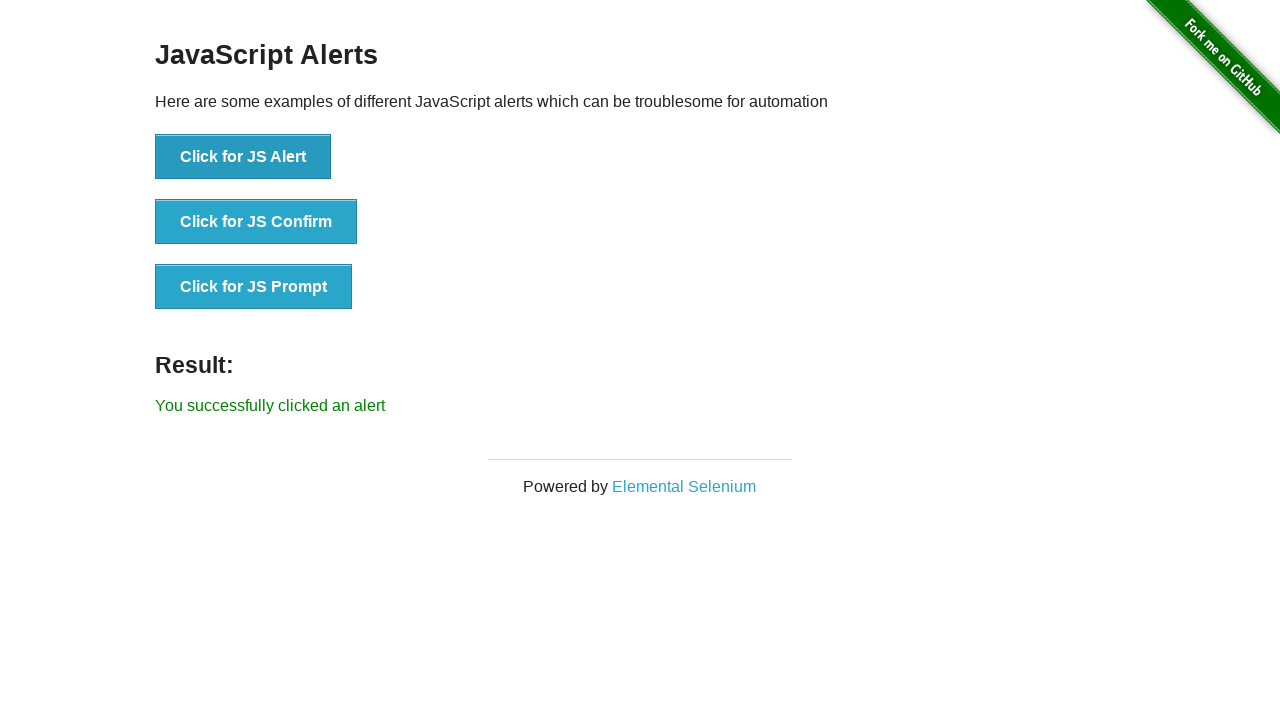

Registered dialog handler to accept alert
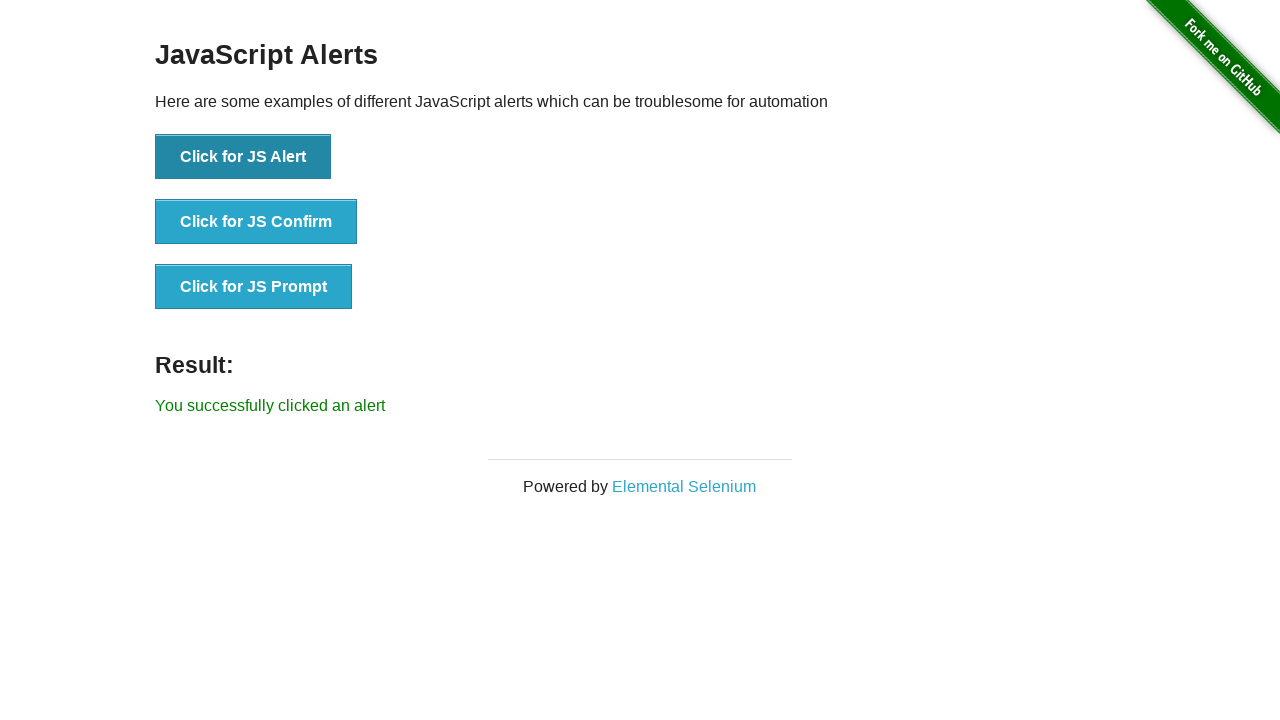

Result element loaded after accepting alert
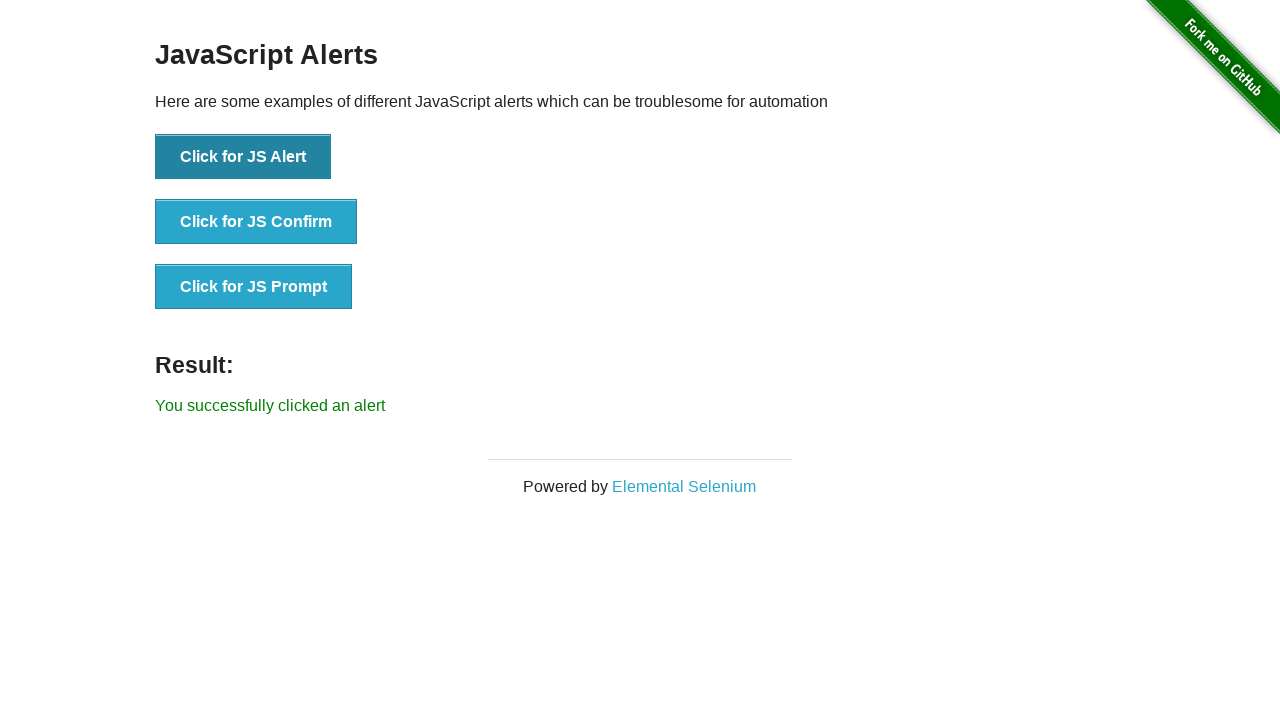

Registered dialog handler to dismiss confirm dialog
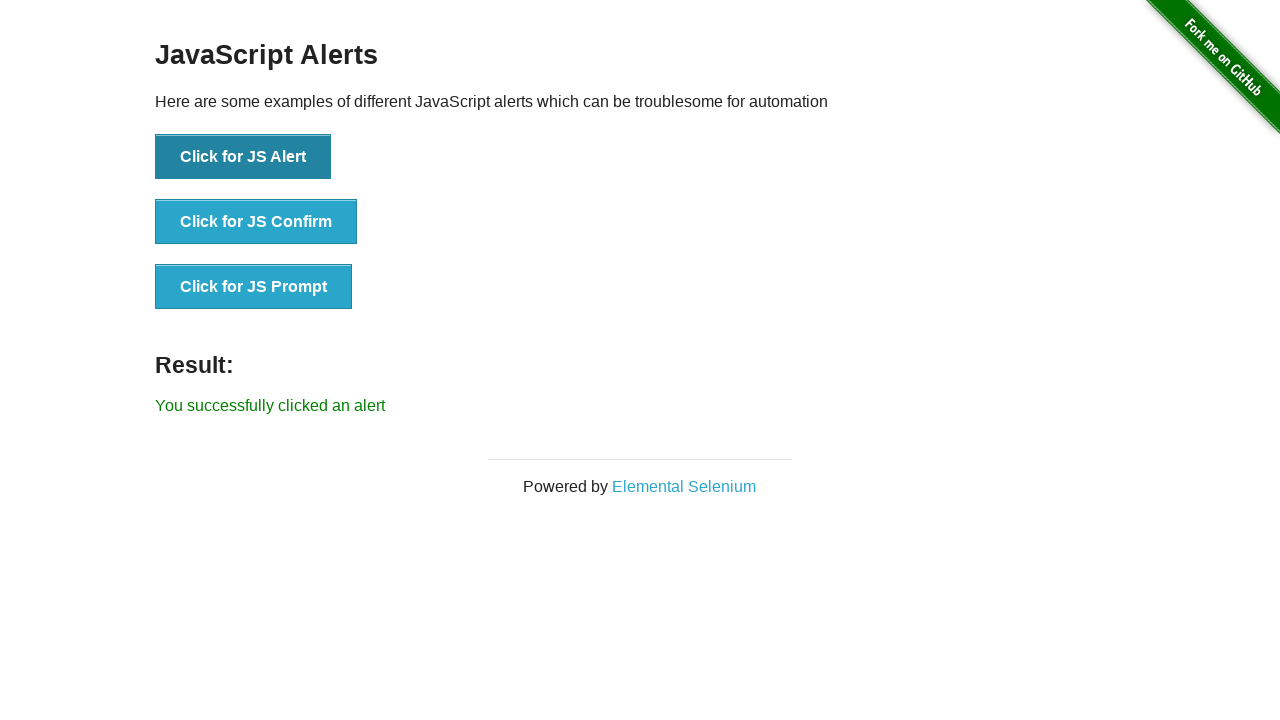

Clicked JS Confirm button at (256, 222) on [onclick="jsConfirm()"]
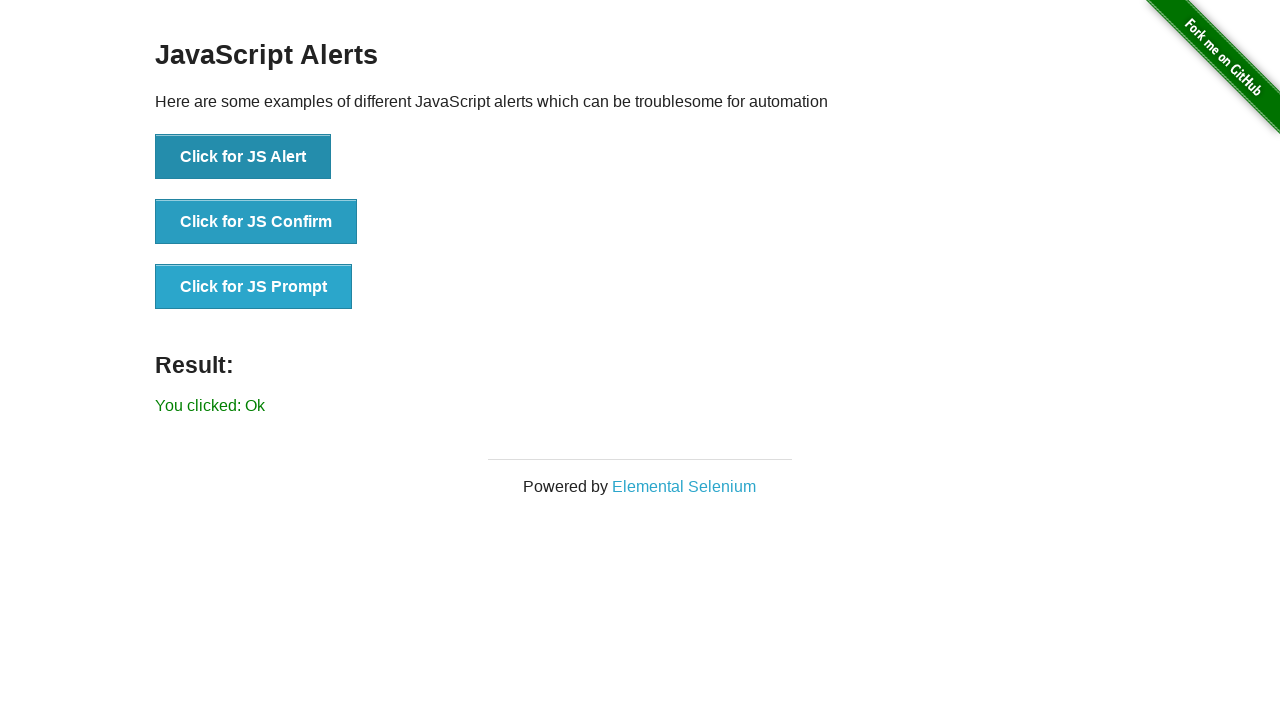

Result element loaded after dismissing confirm dialog
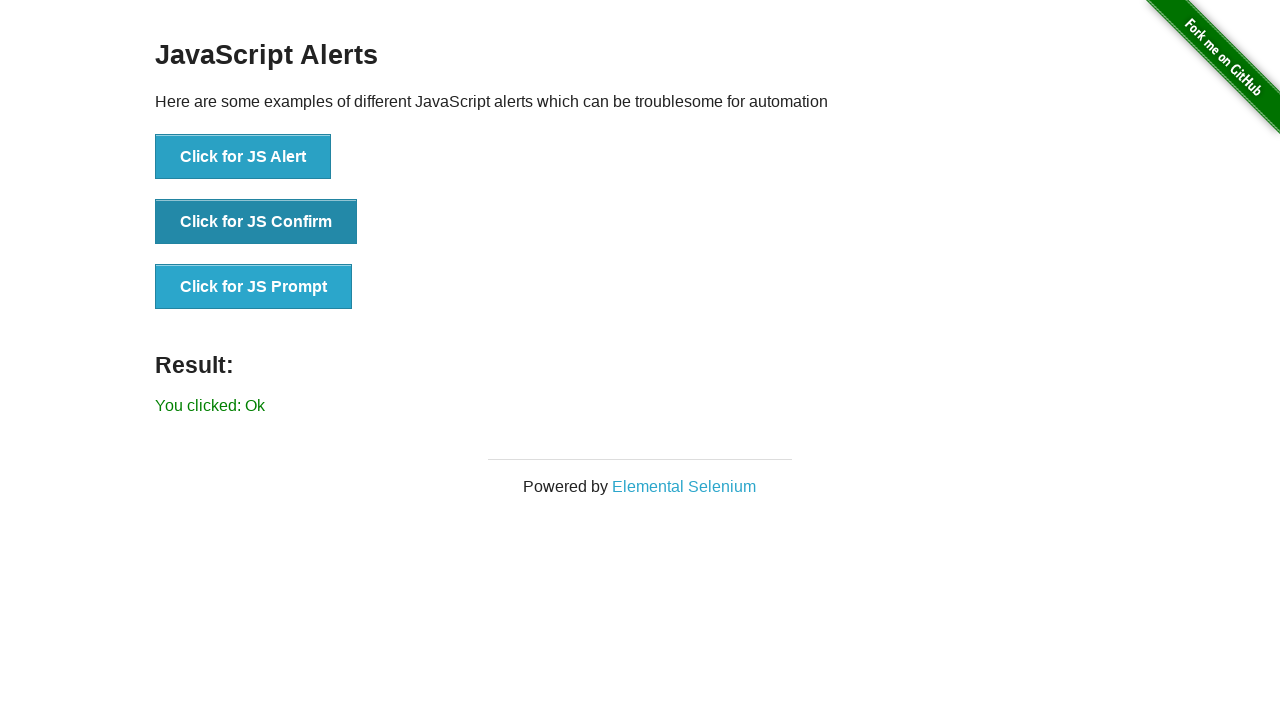

Registered dialog handler to accept prompt with text 'SDET PRO'
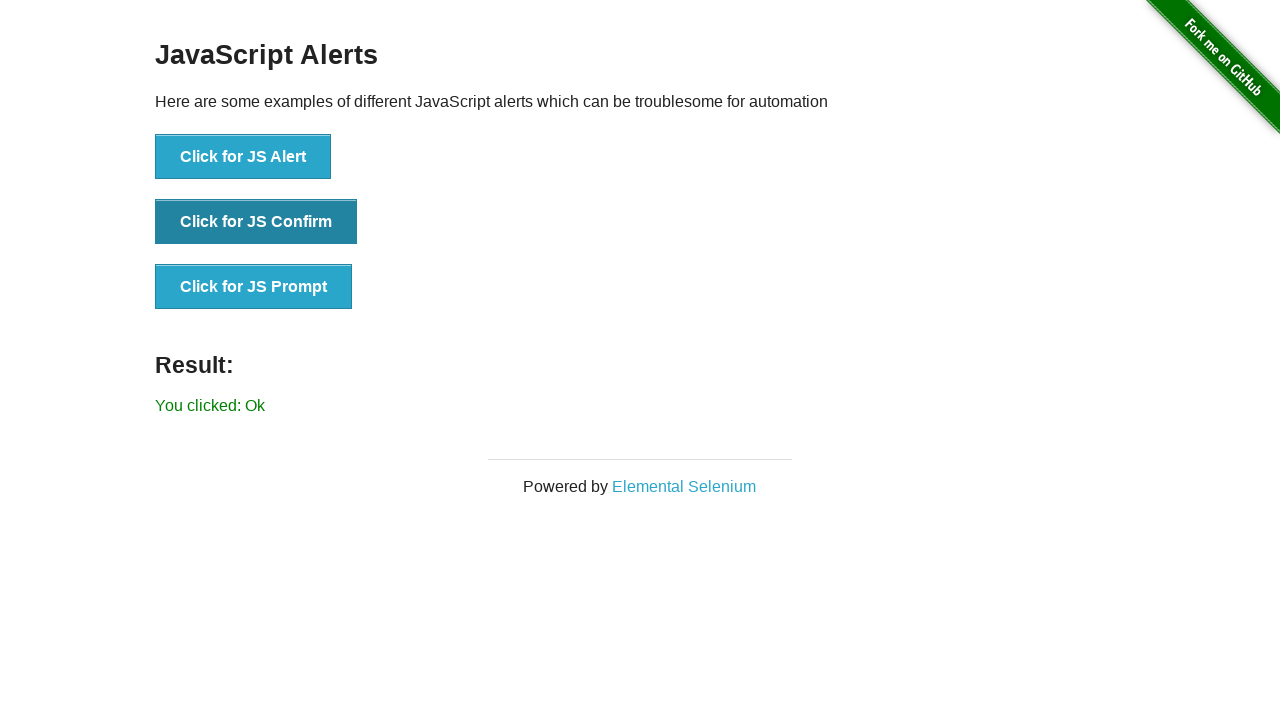

Clicked JS Prompt button at (254, 287) on [onclick="jsPrompt()"]
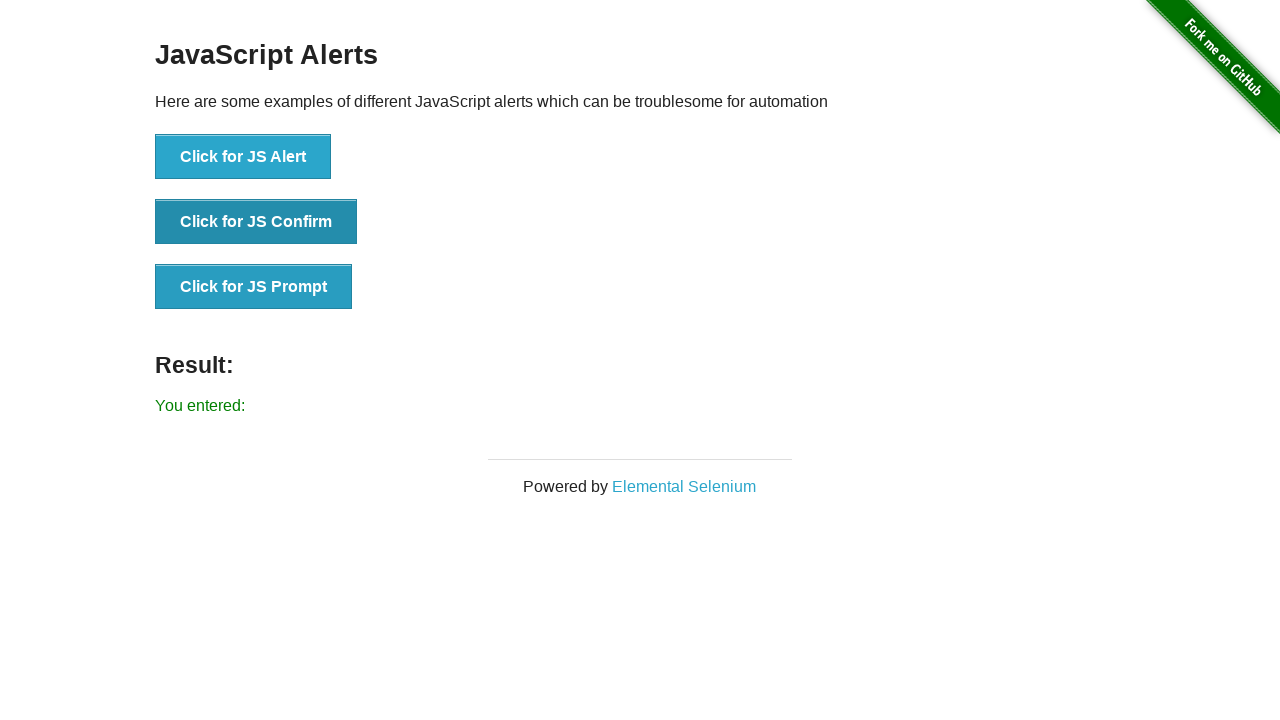

Result element loaded after accepting prompt with entered text
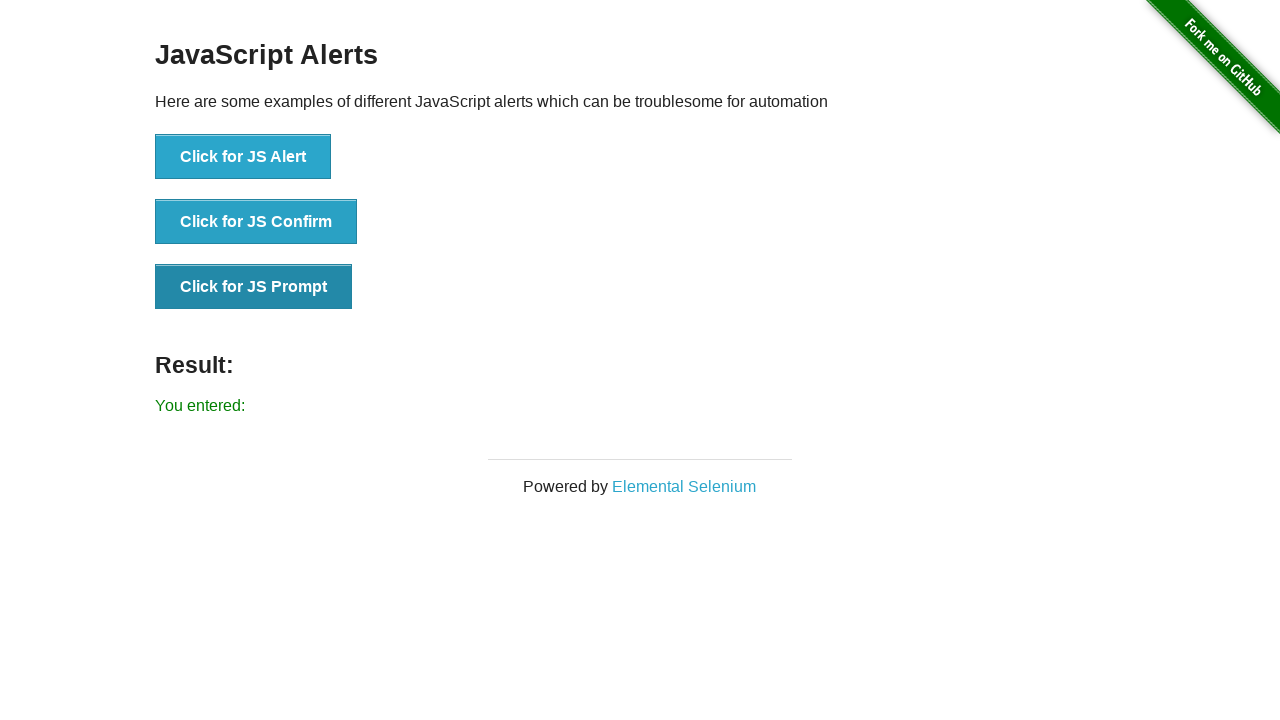

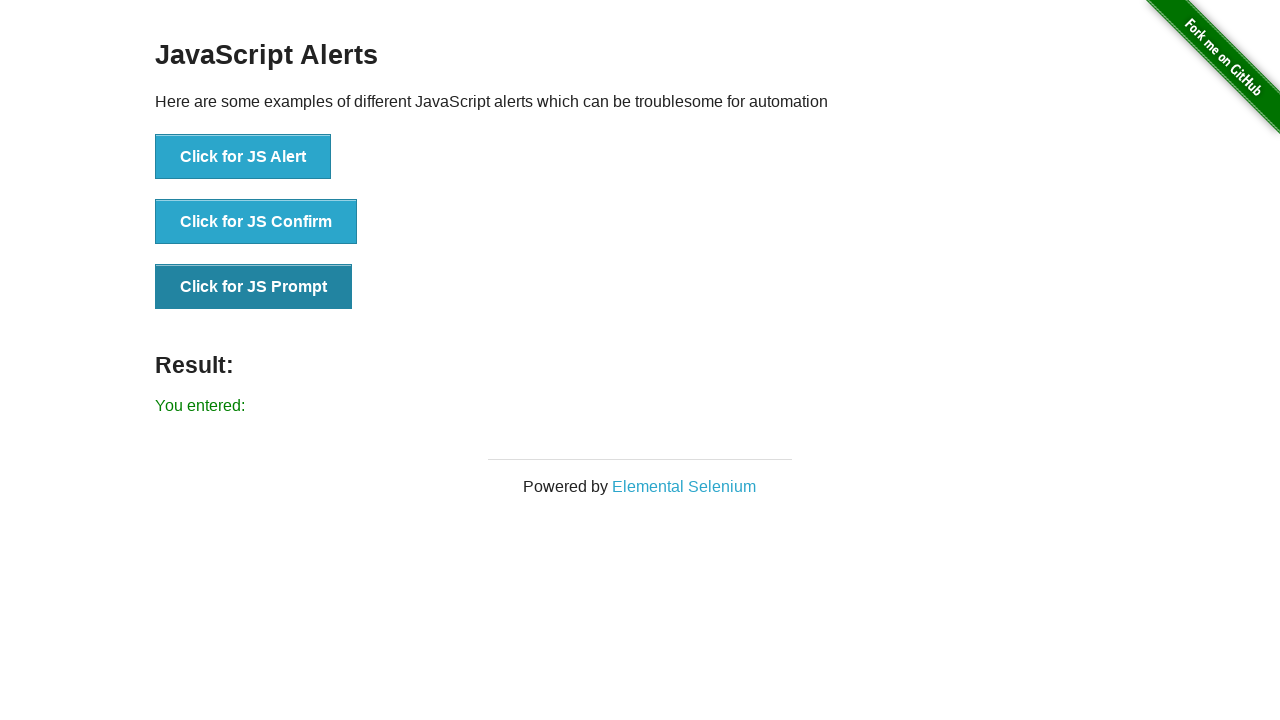